Tests finding elements on a login page using CSS selectors and clicking the login button without entering credentials

Starting URL: https://the-internet.herokuapp.com/login

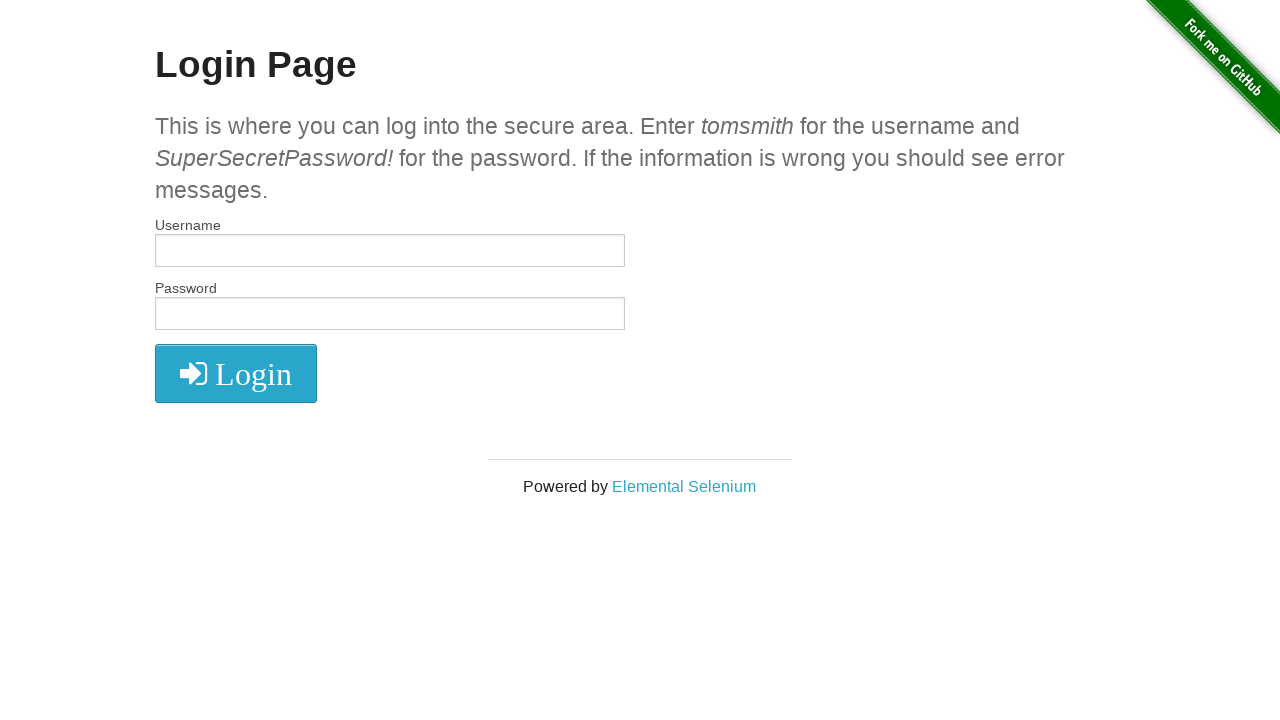

Verified h2 element exists on login page
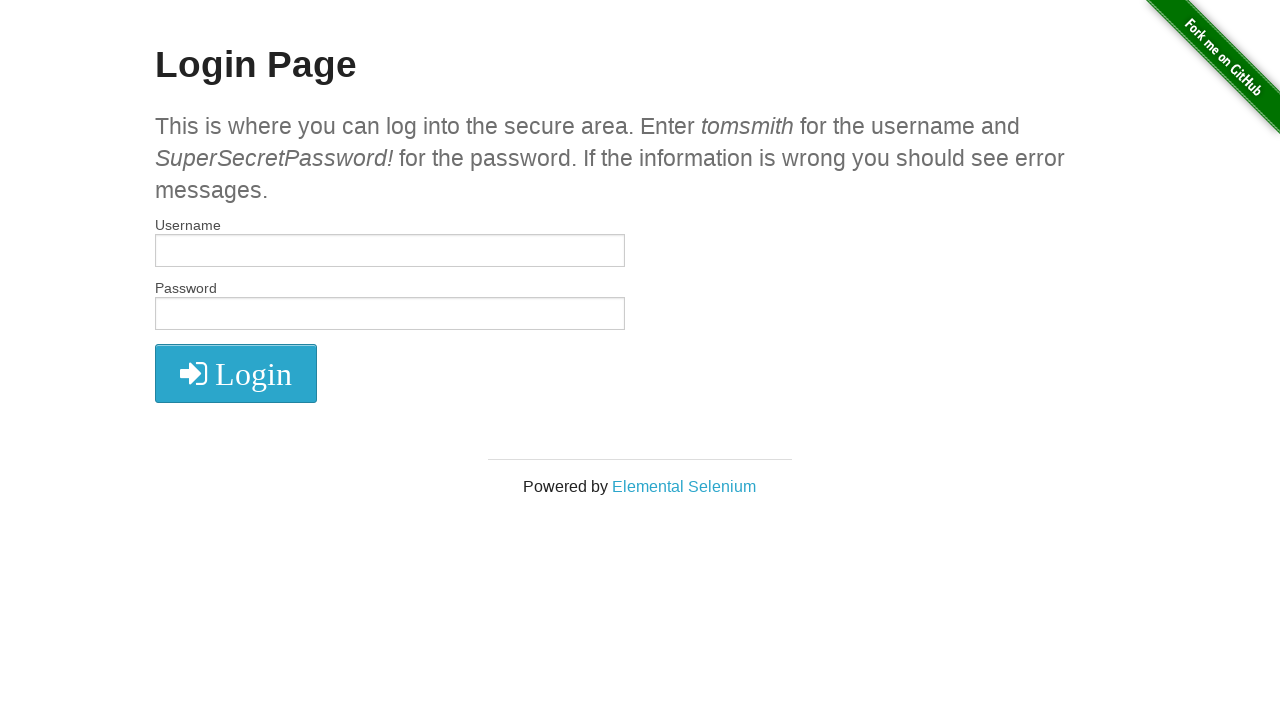

Verified username input field exists
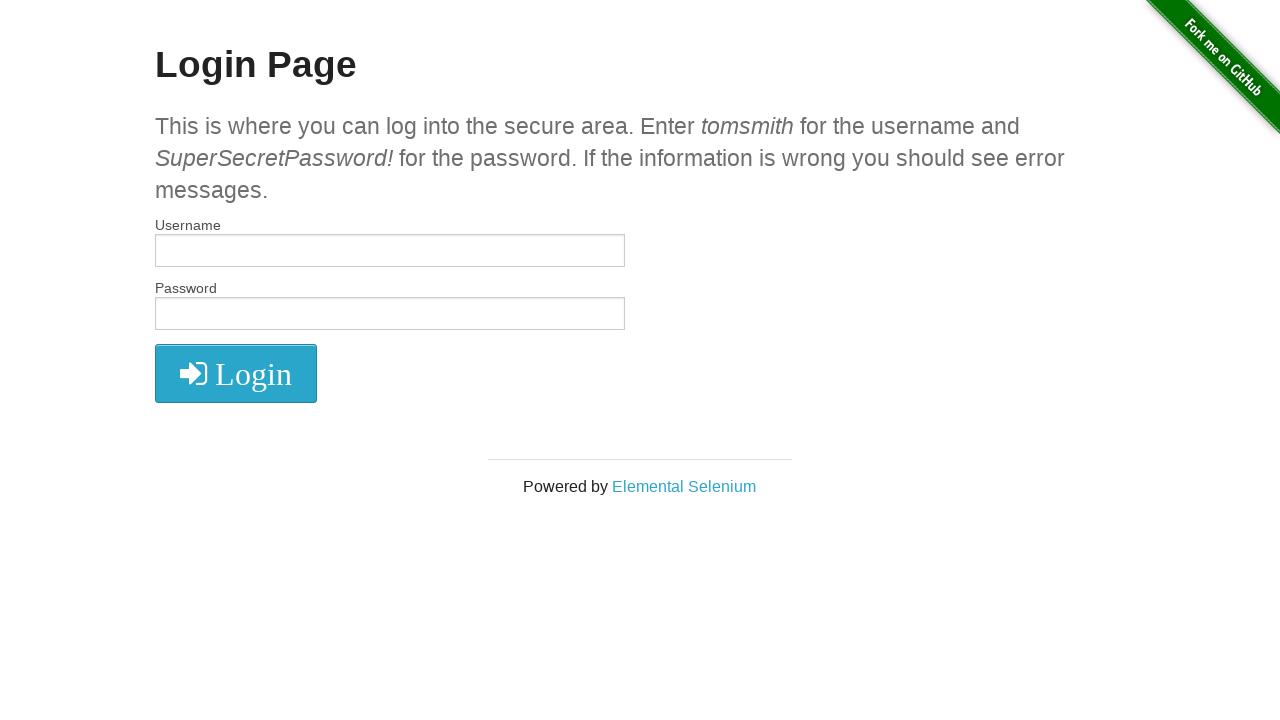

Verified password input field exists
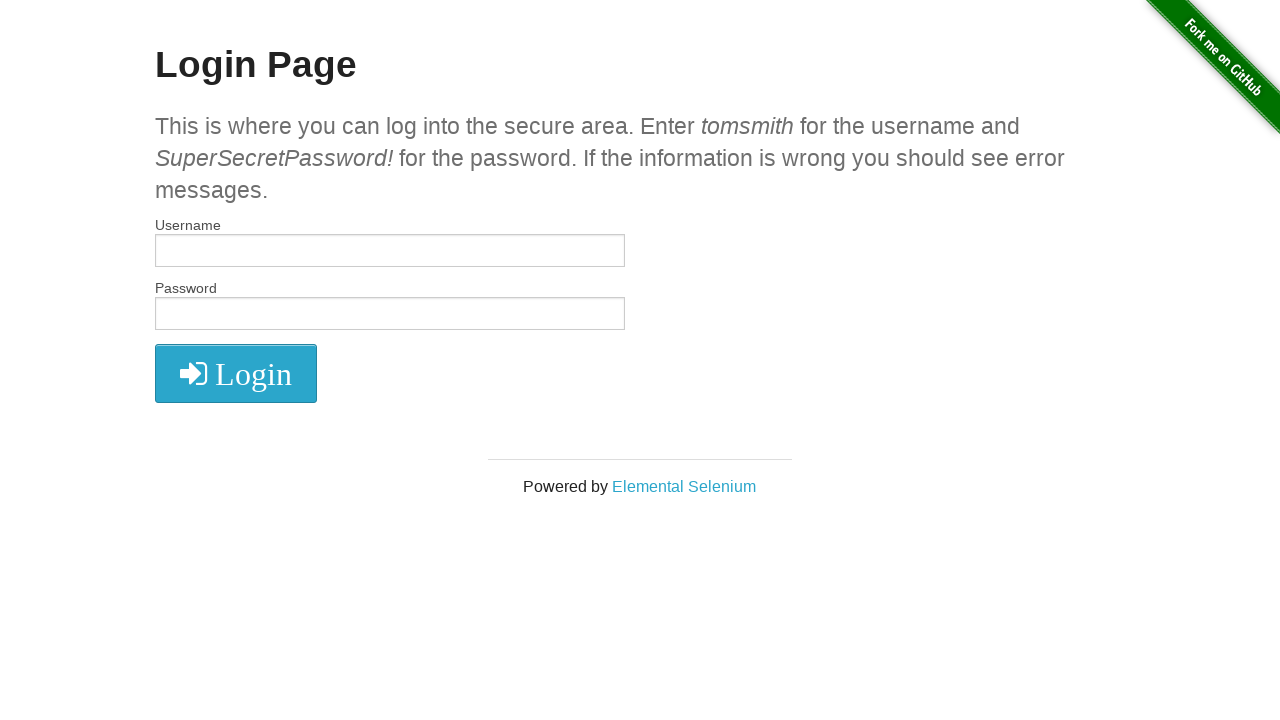

Clicked login button without entering credentials at (236, 373) on button.radius
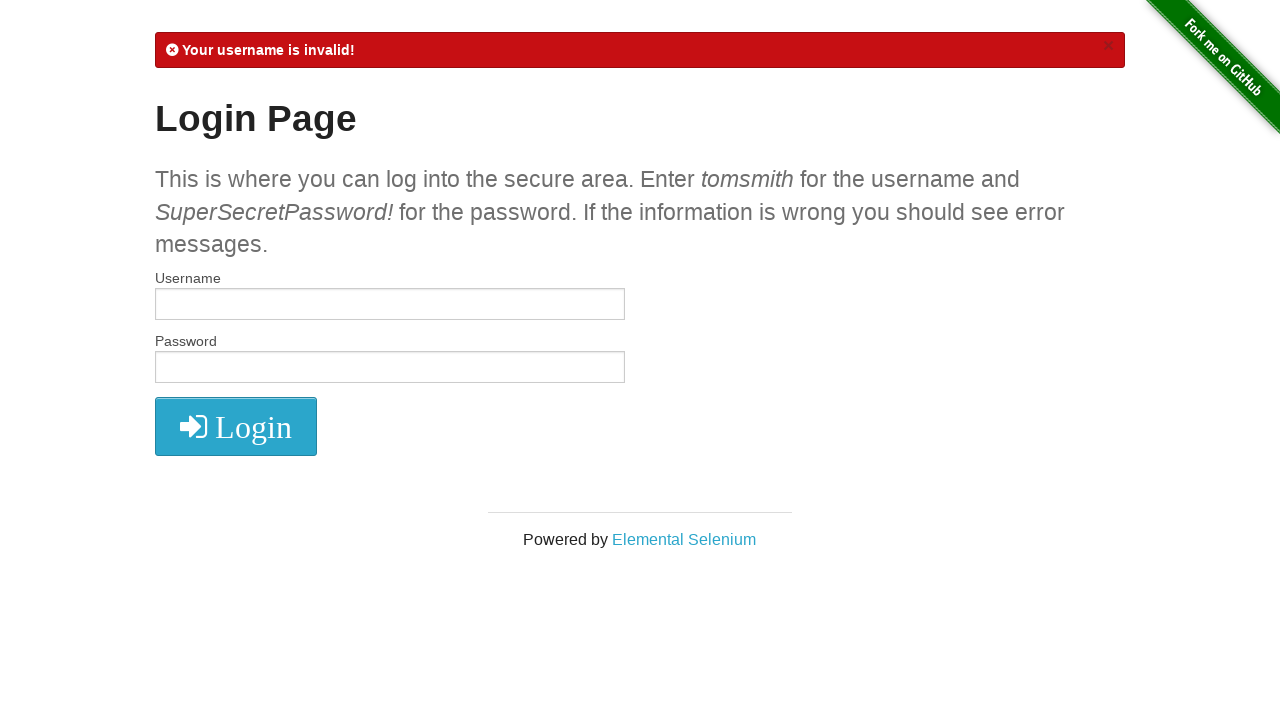

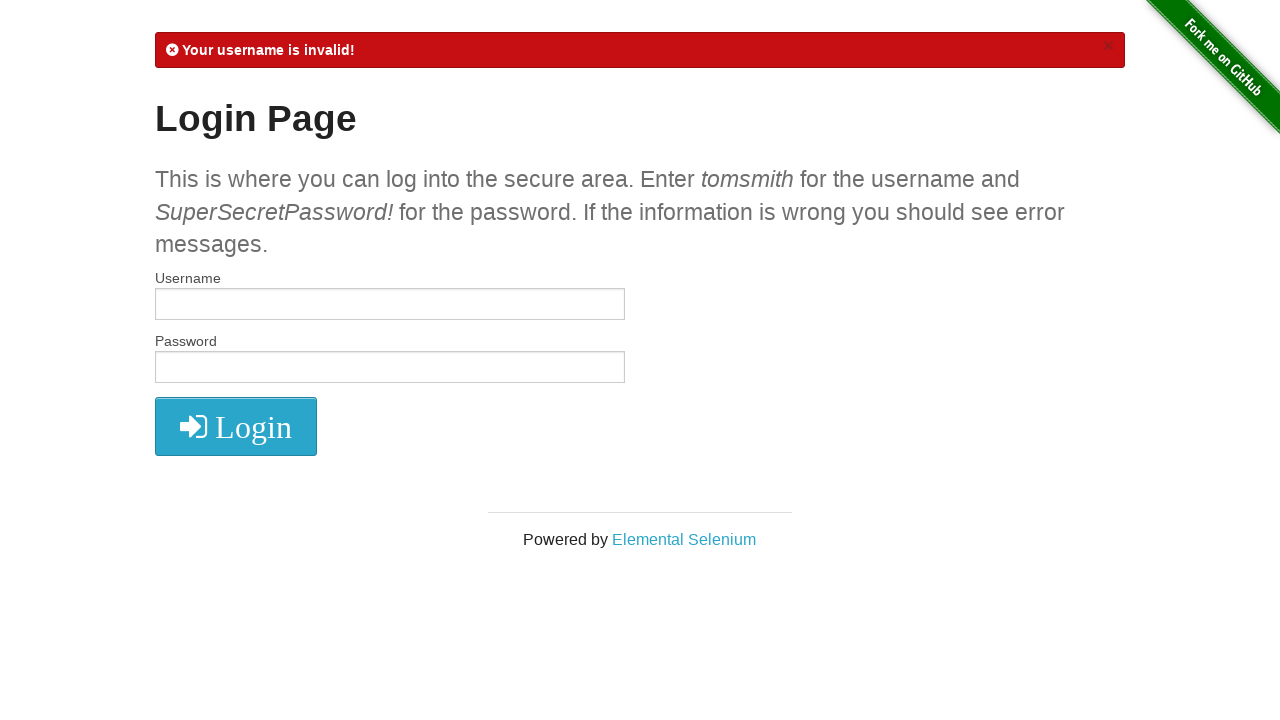